Tests JavaScript alert handling by navigating to a W3Schools try-it page, switching to the result iframe, clicking a "Try it" button to trigger an alert, and accepting the alert dialog.

Starting URL: https://www.w3schools.com/js/tryit.asp?filename=tryjs_alert

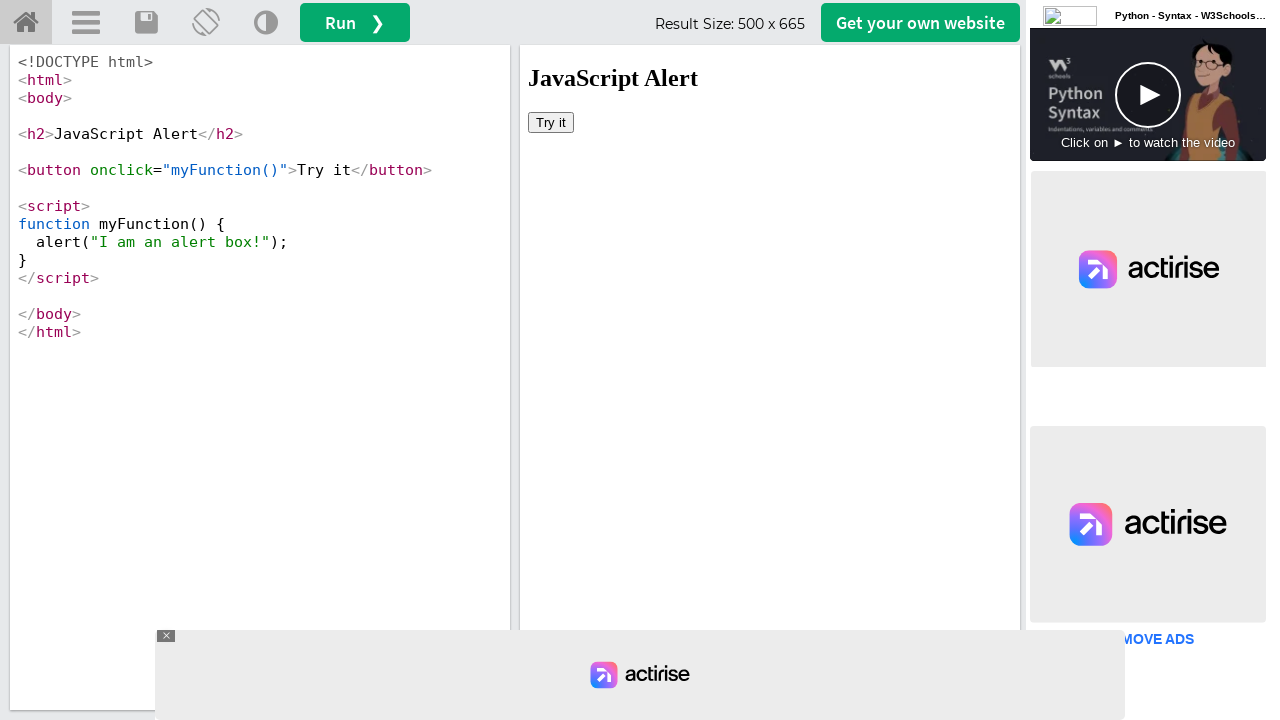

Set up dialog handler to automatically accept alerts
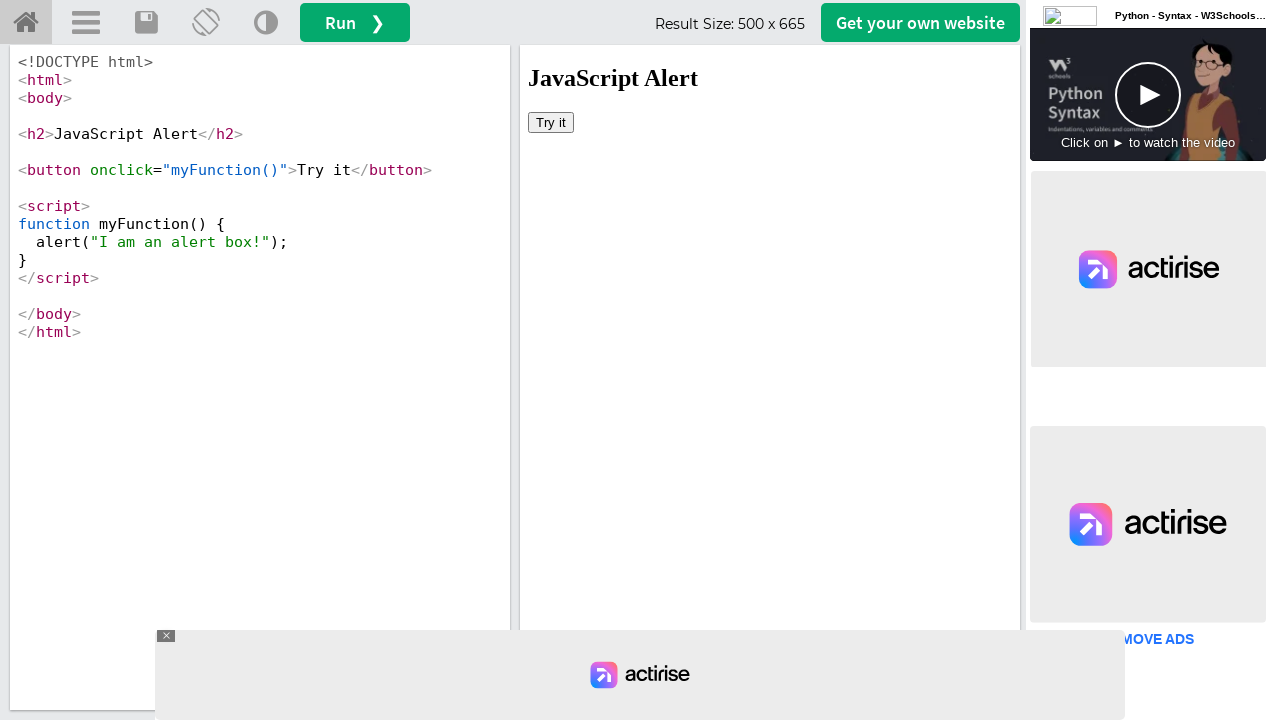

Located the result iframe
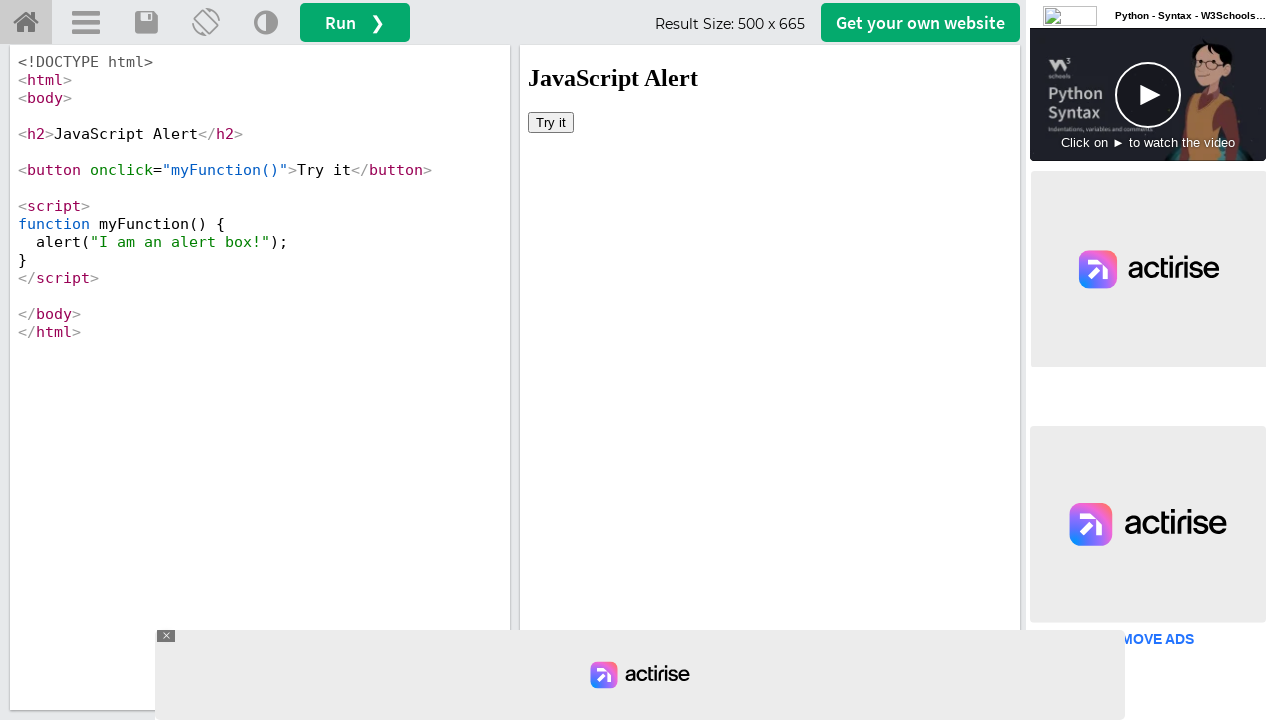

Clicked the 'Try it' button to trigger the alert at (551, 122) on #iframeResult >> internal:control=enter-frame >> button >> internal:has-text="Tr
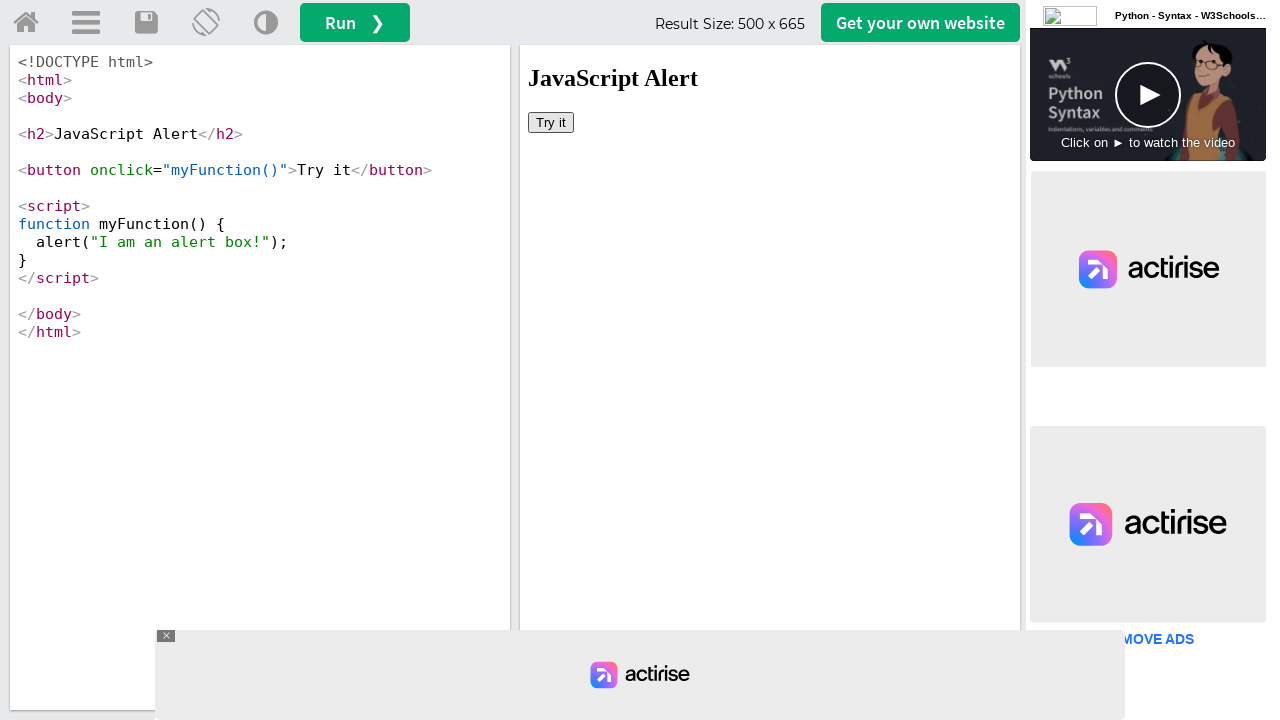

Waited for alert handling to complete
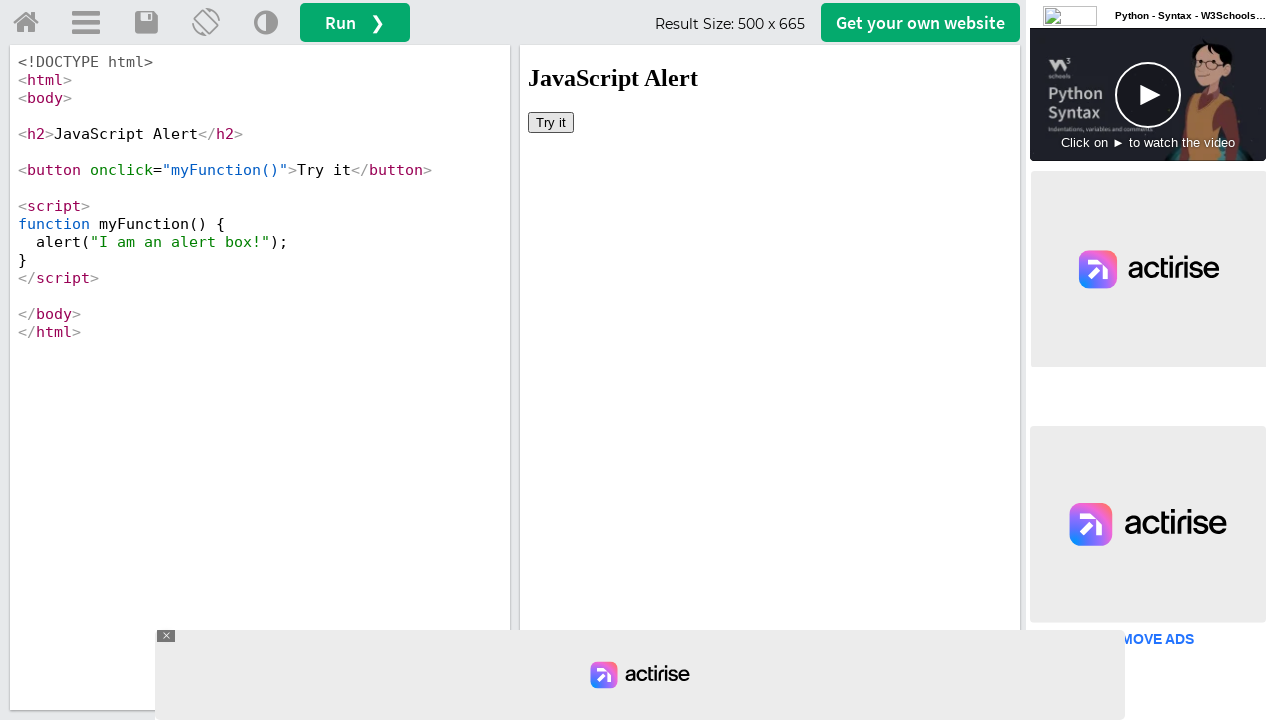

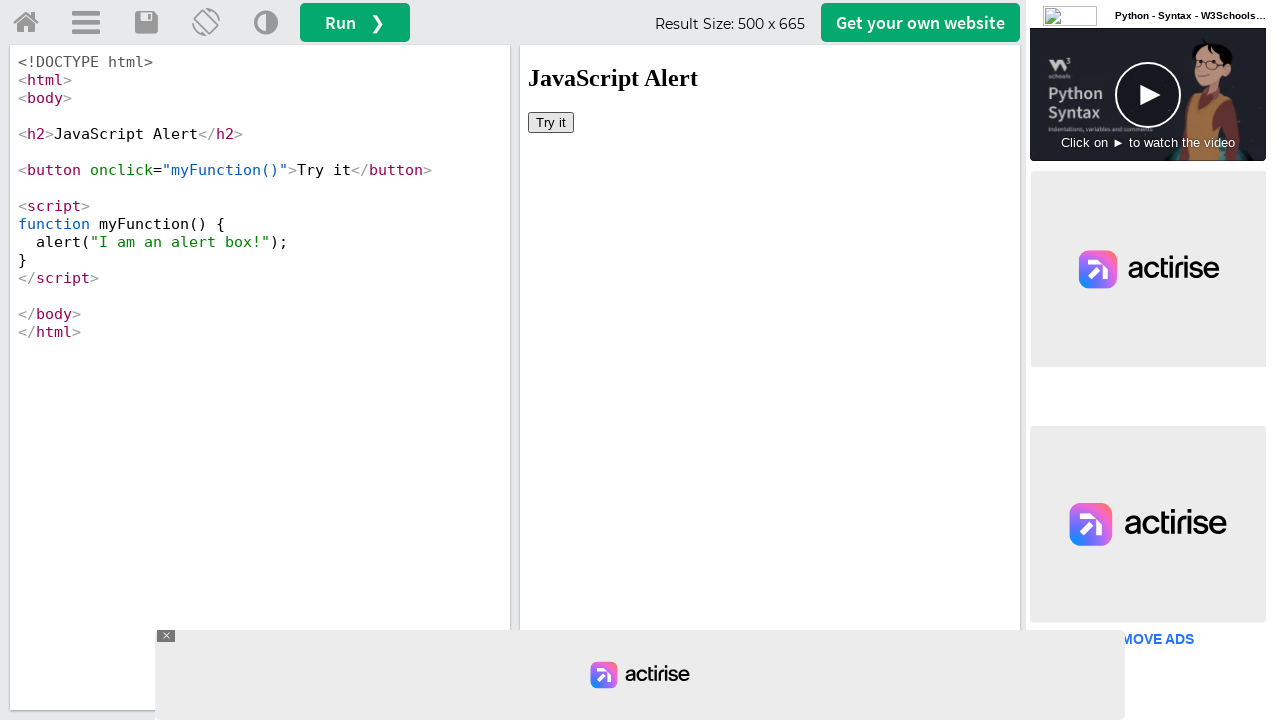